Tests the jQuery UI Datepicker widget by navigating to the Datepicker demo page, switching to the demo iframe, and interacting with the date picker to select a date.

Starting URL: https://jqueryui.com/

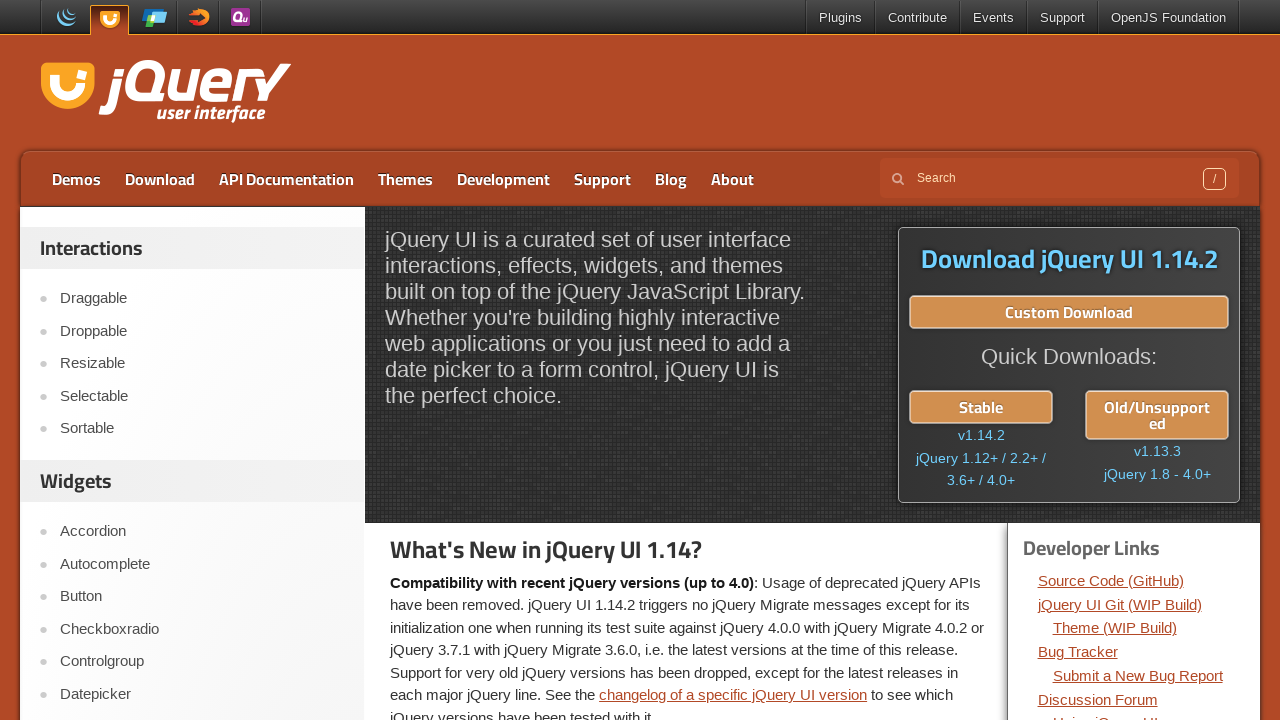

Clicked Datepicker link in navigation at (202, 694) on a:text('Datepicker')
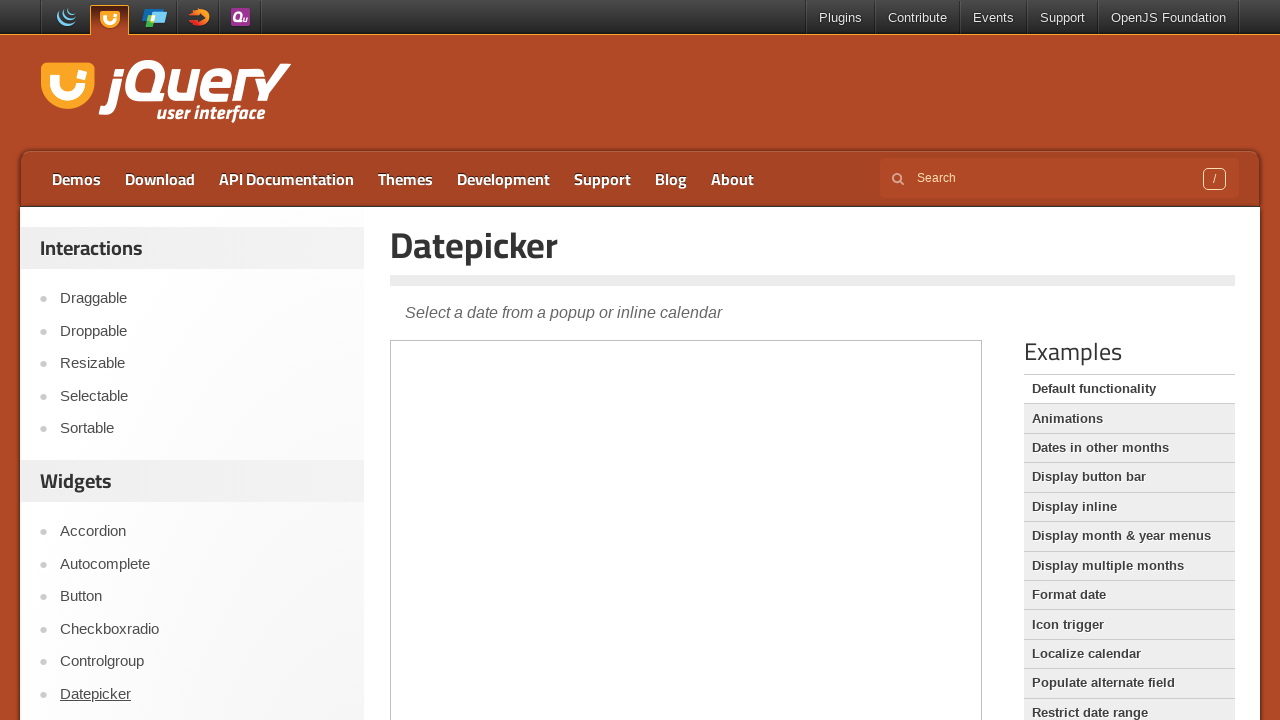

Located demo iframe
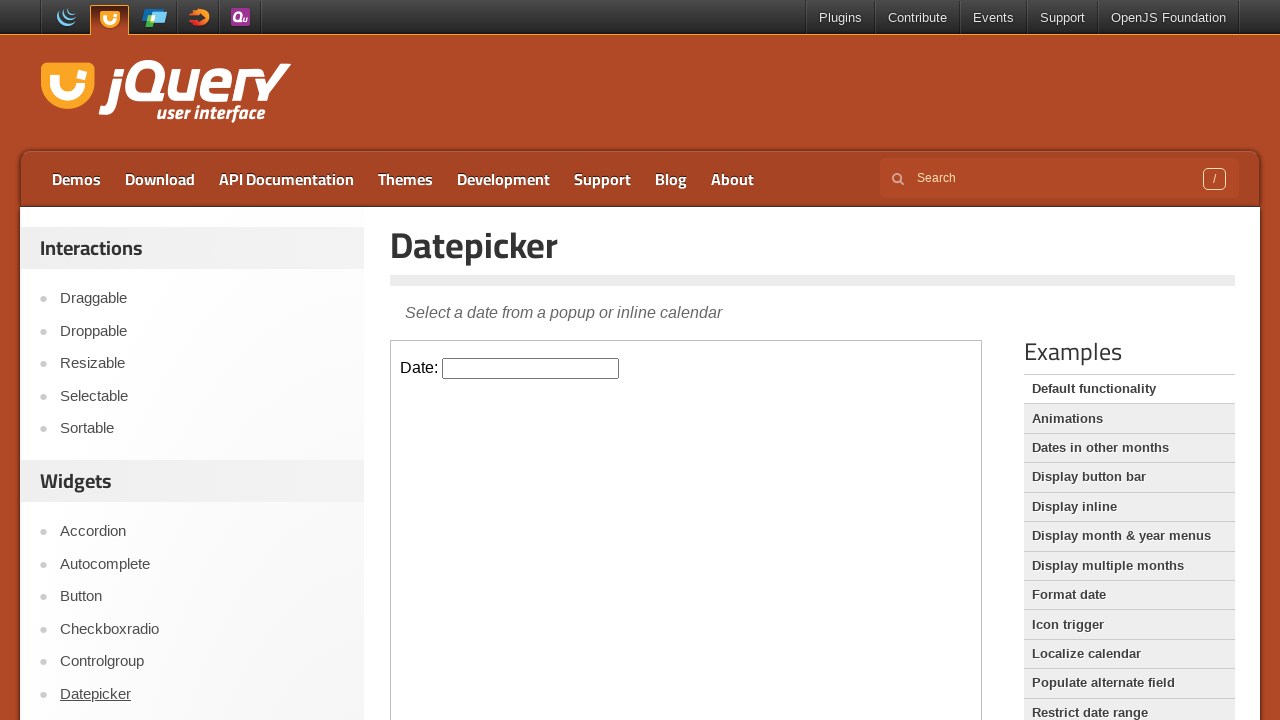

Clicked datepicker input to open calendar at (531, 368) on iframe.demo-frame >> internal:control=enter-frame >> #datepicker
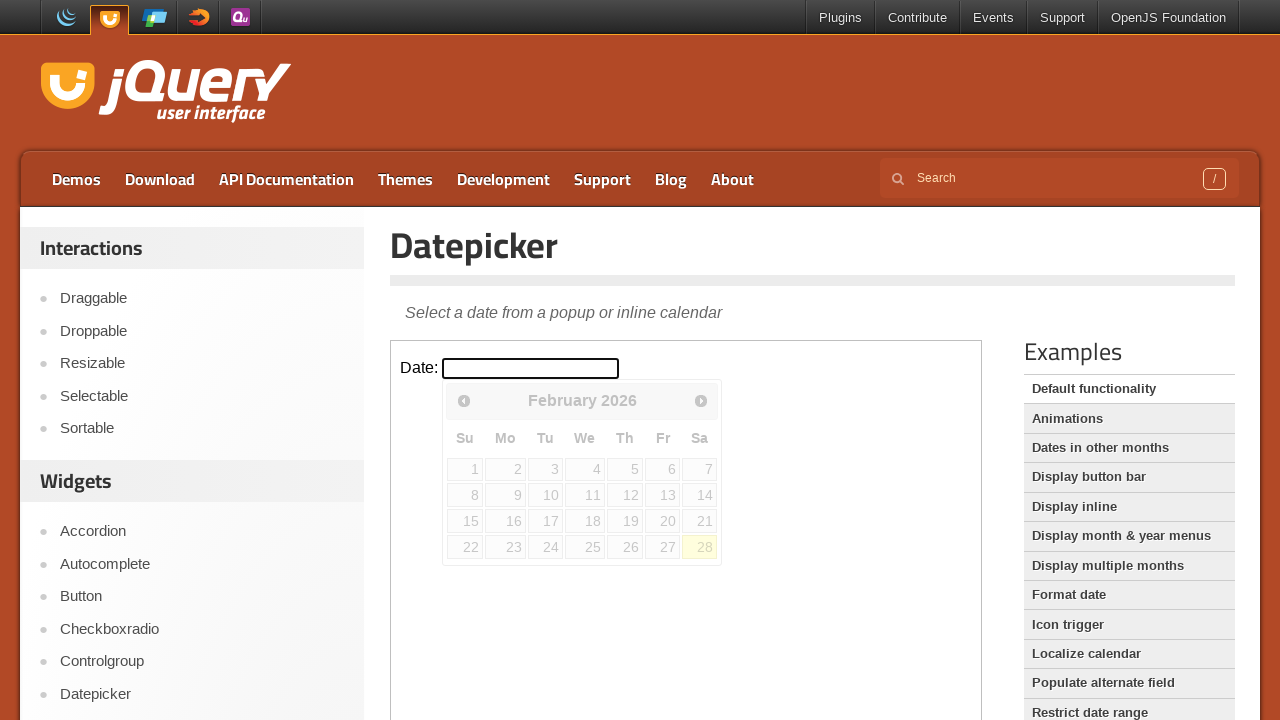

Selected day 14 from the calendar at (700, 495) on iframe.demo-frame >> internal:control=enter-frame >> a:text('14')
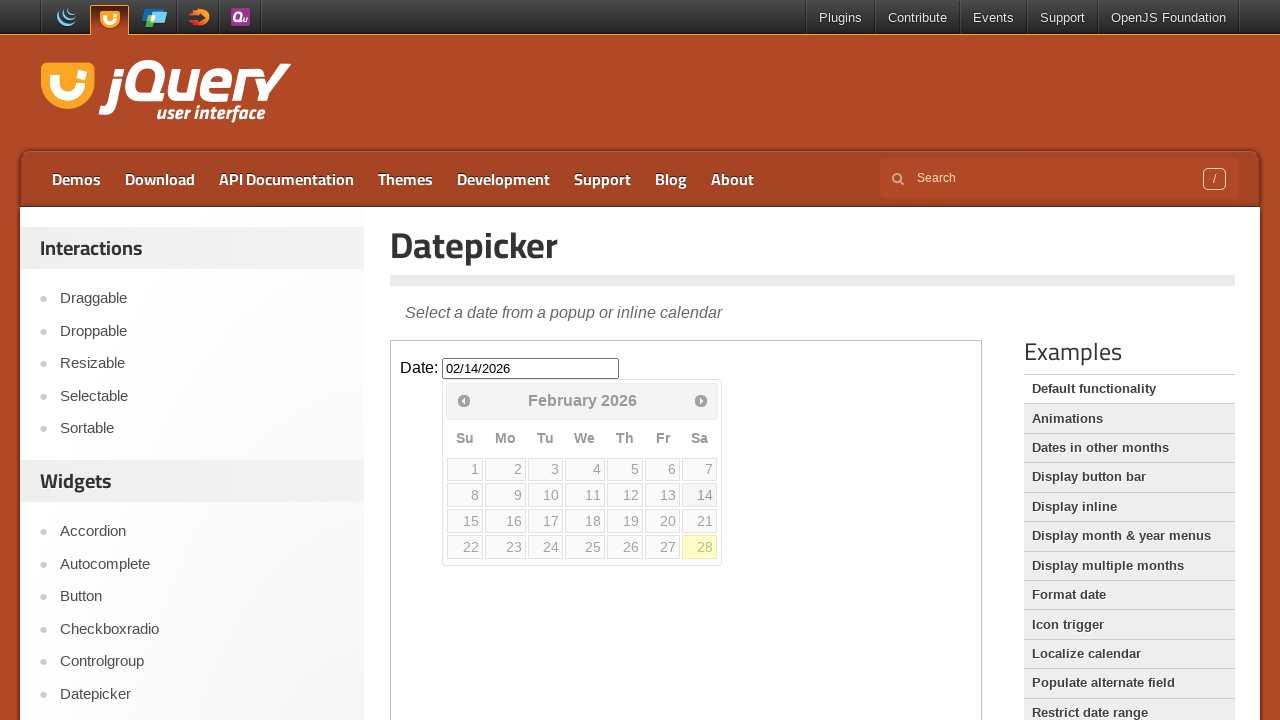

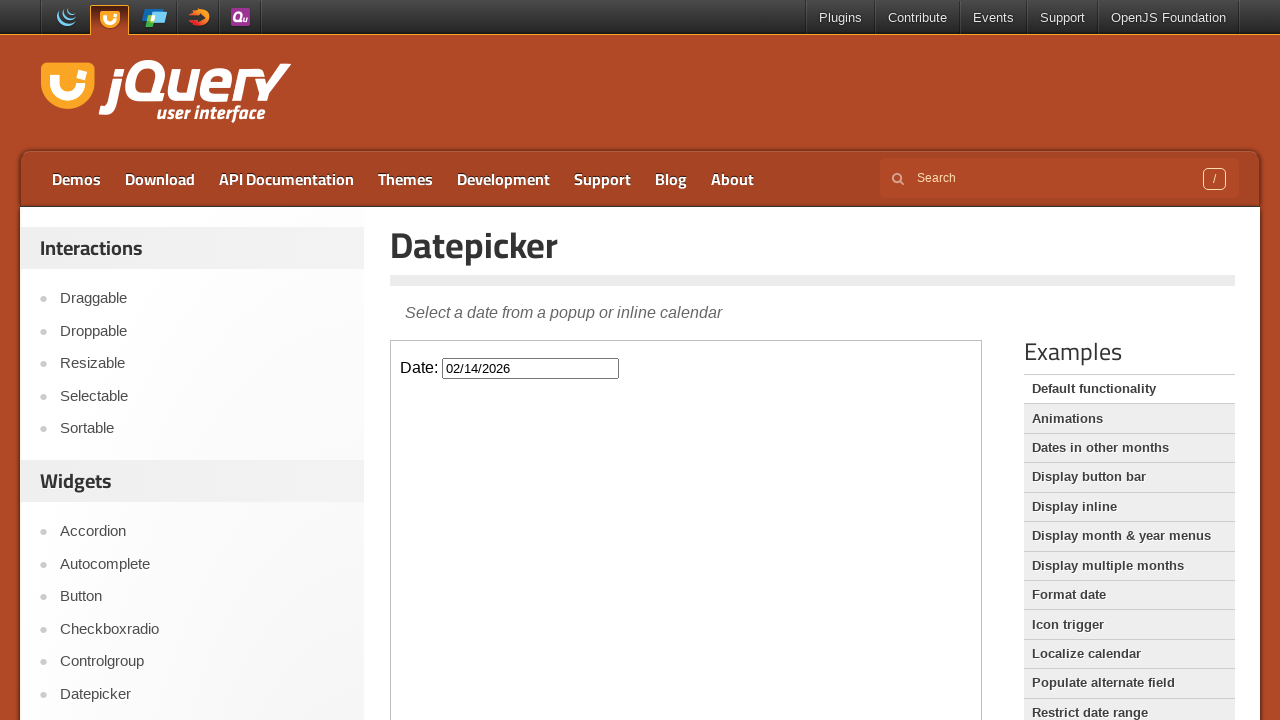